Tests clearing the complete state of all items by checking and then unchecking the "Mark all as complete" toggle.

Starting URL: https://demo.playwright.dev/todomvc

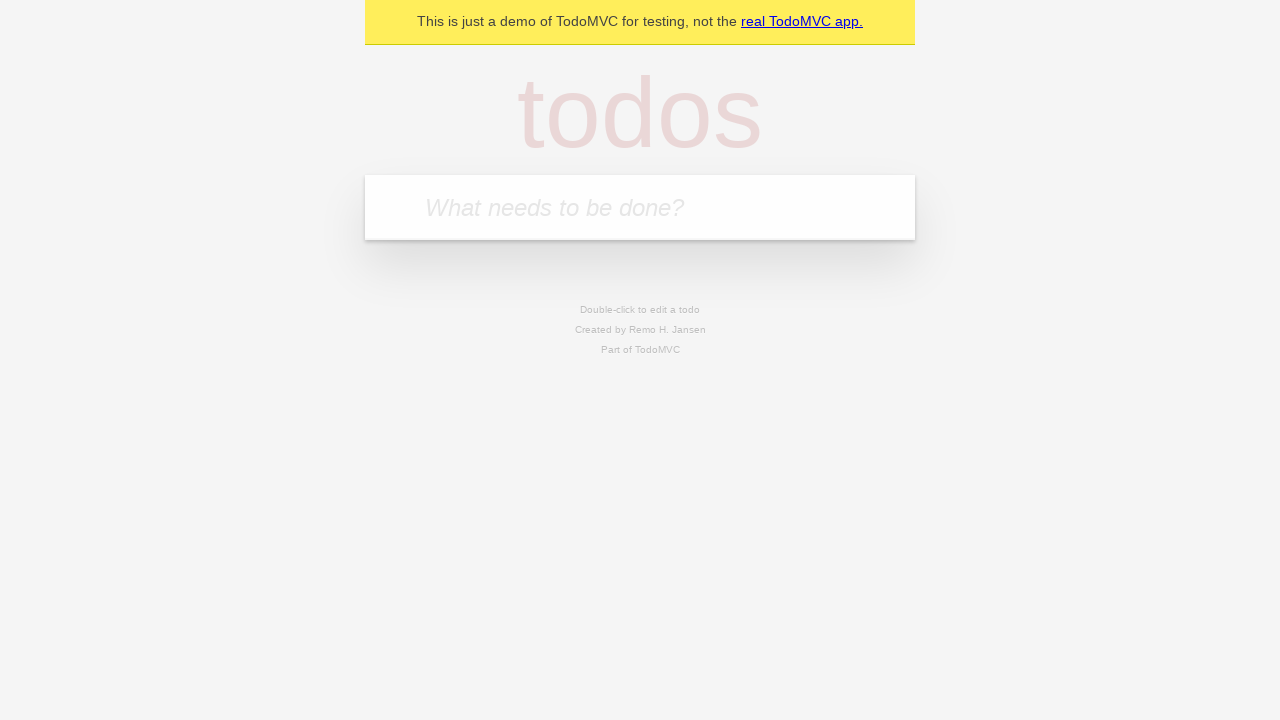

Filled input field with 'buy some cheese' on internal:attr=[placeholder="What needs to be done?"i]
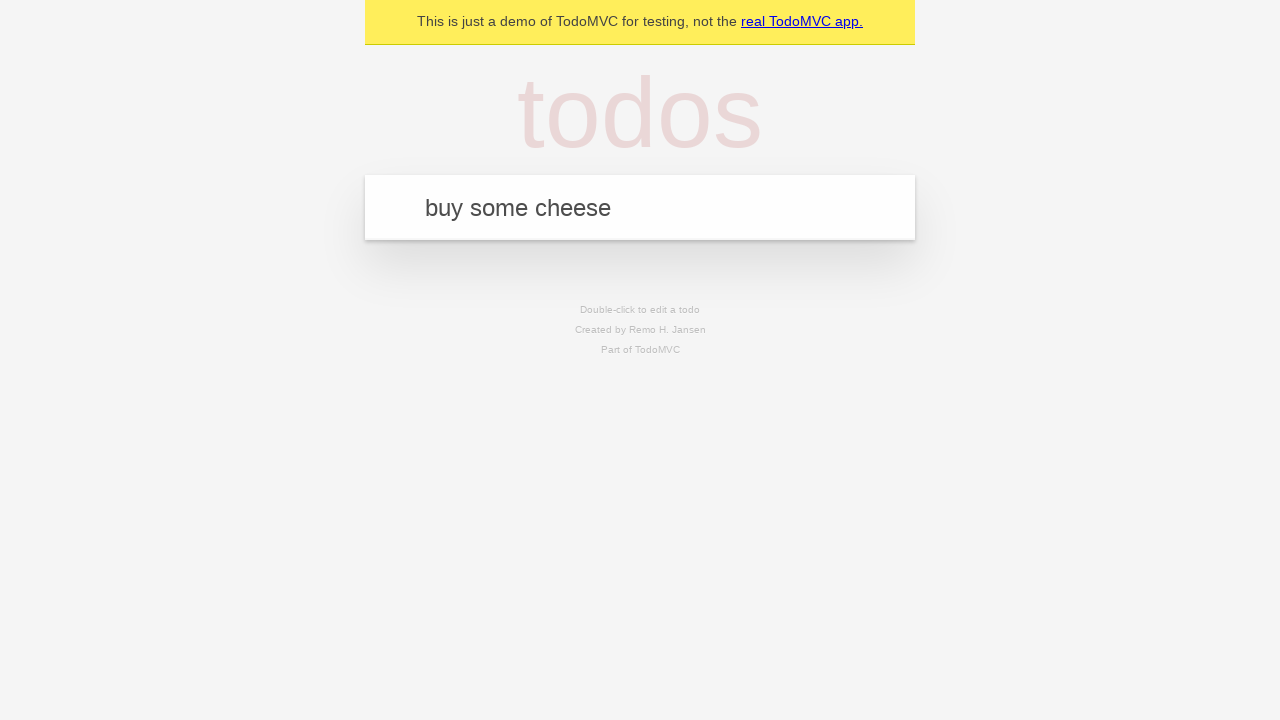

Pressed Enter to add first todo item on internal:attr=[placeholder="What needs to be done?"i]
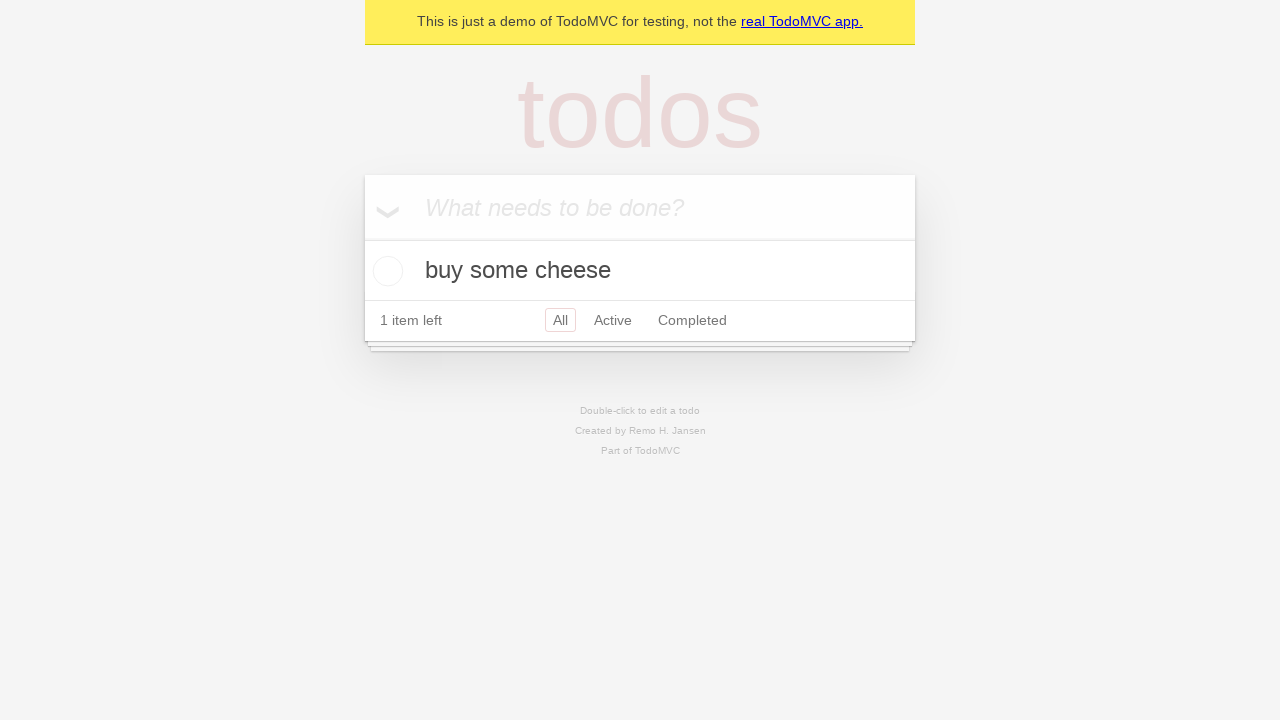

Filled input field with 'feed the cat' on internal:attr=[placeholder="What needs to be done?"i]
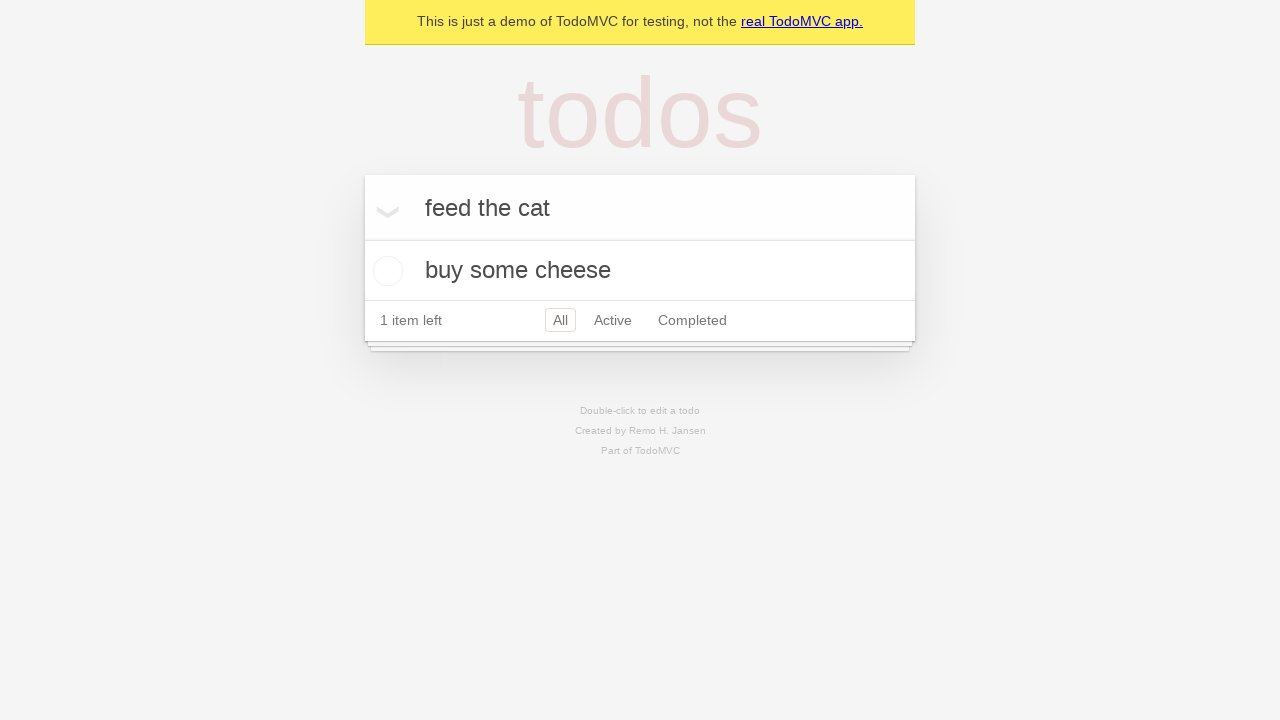

Pressed Enter to add second todo item on internal:attr=[placeholder="What needs to be done?"i]
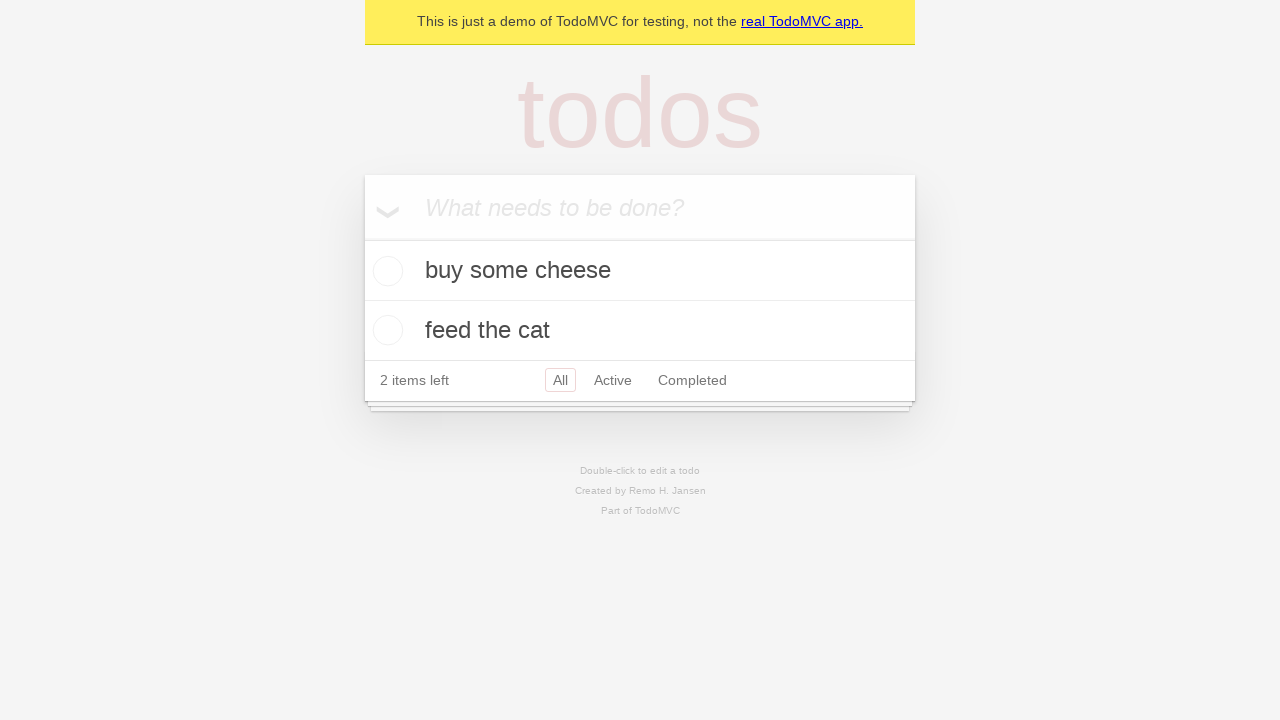

Filled input field with 'book a doctors appointment' on internal:attr=[placeholder="What needs to be done?"i]
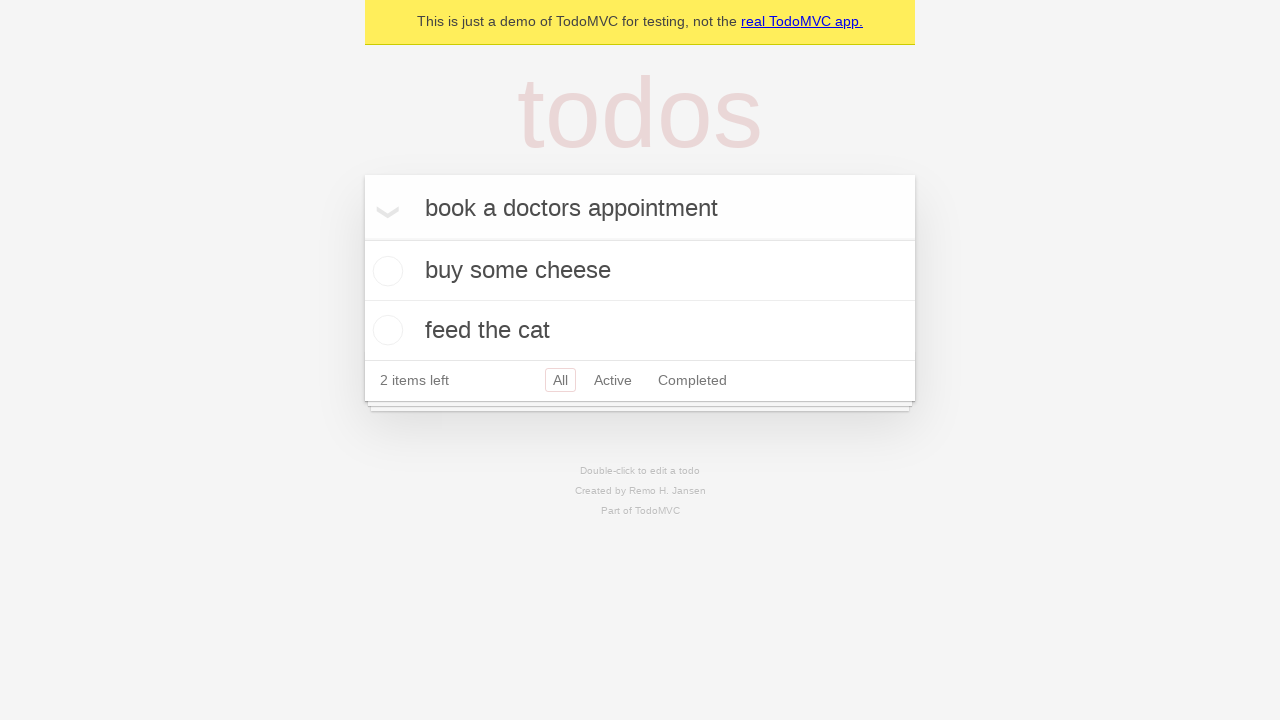

Pressed Enter to add third todo item on internal:attr=[placeholder="What needs to be done?"i]
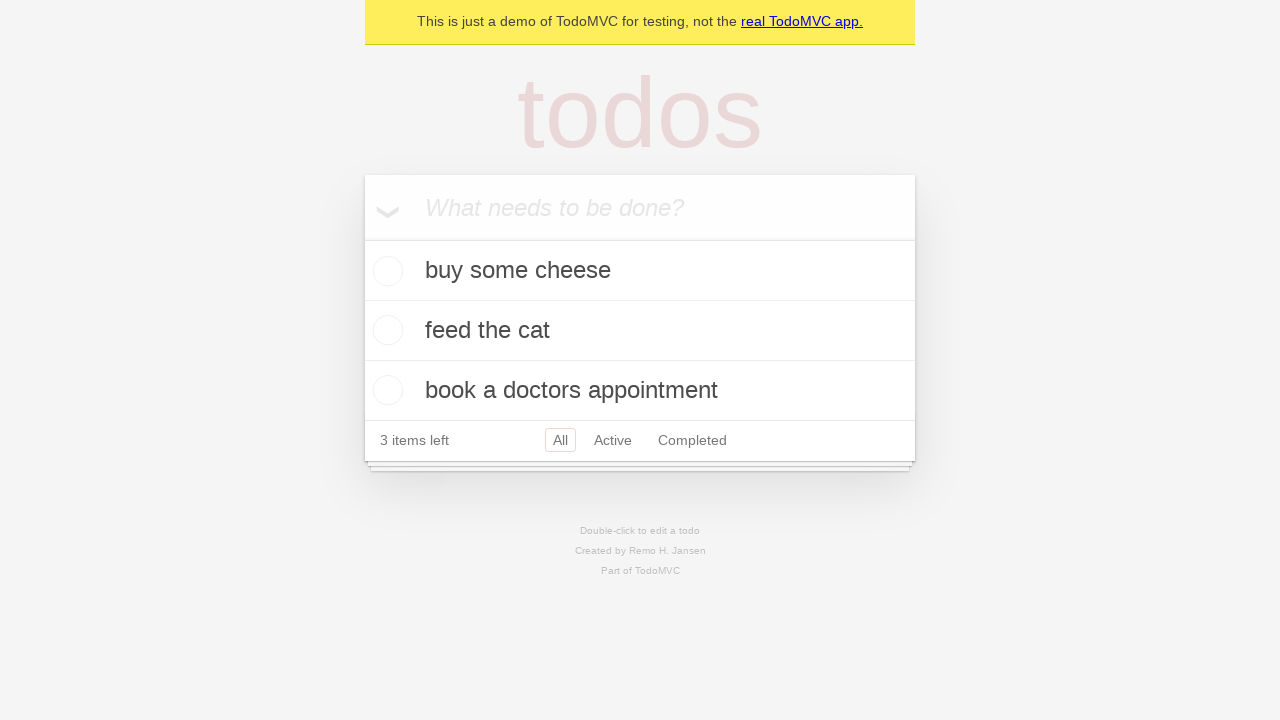

Checked 'Mark all as complete' toggle to mark all items as complete at (362, 238) on internal:label="Mark all as complete"i
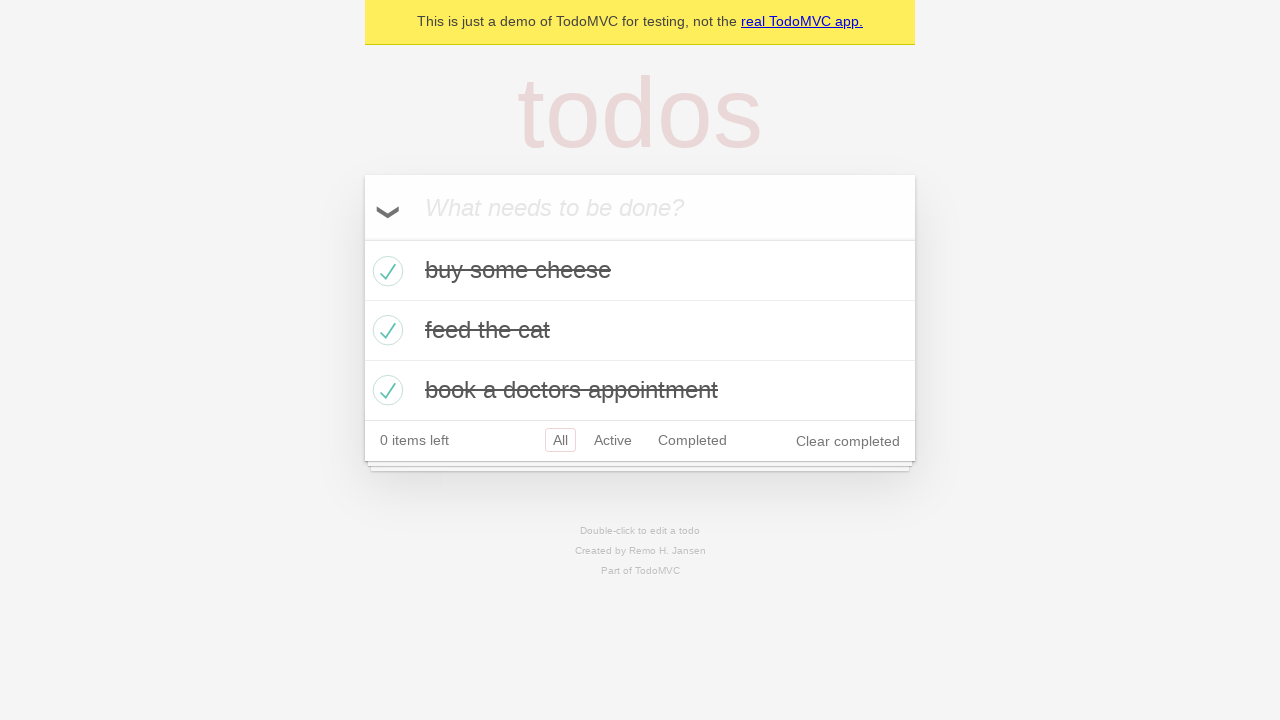

Unchecked 'Mark all as complete' toggle to clear complete state of all items at (362, 238) on internal:label="Mark all as complete"i
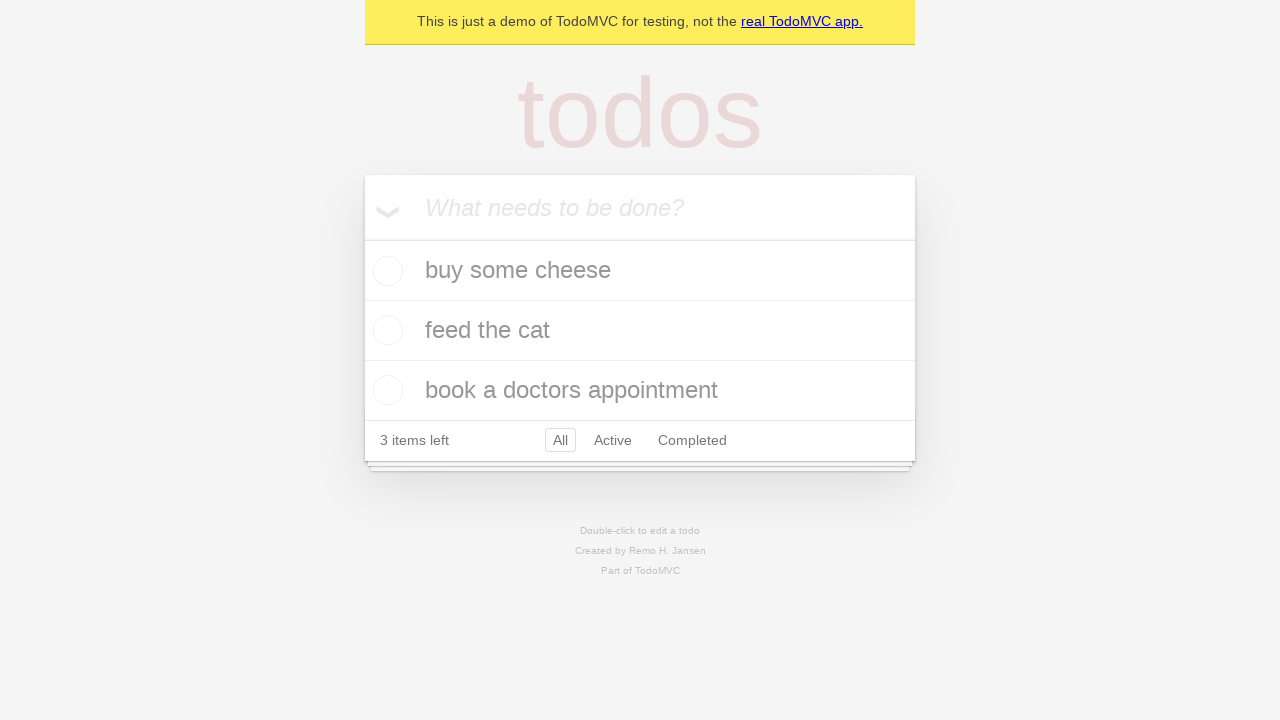

Waited for todo items to be visible
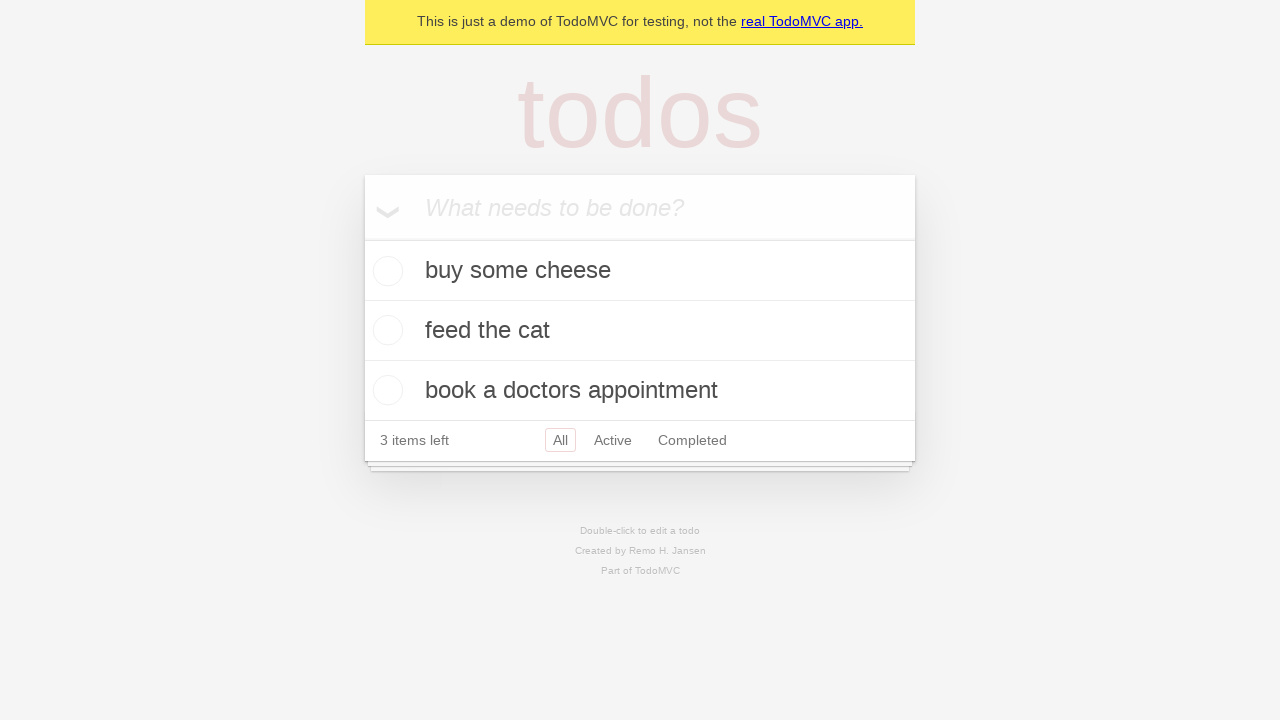

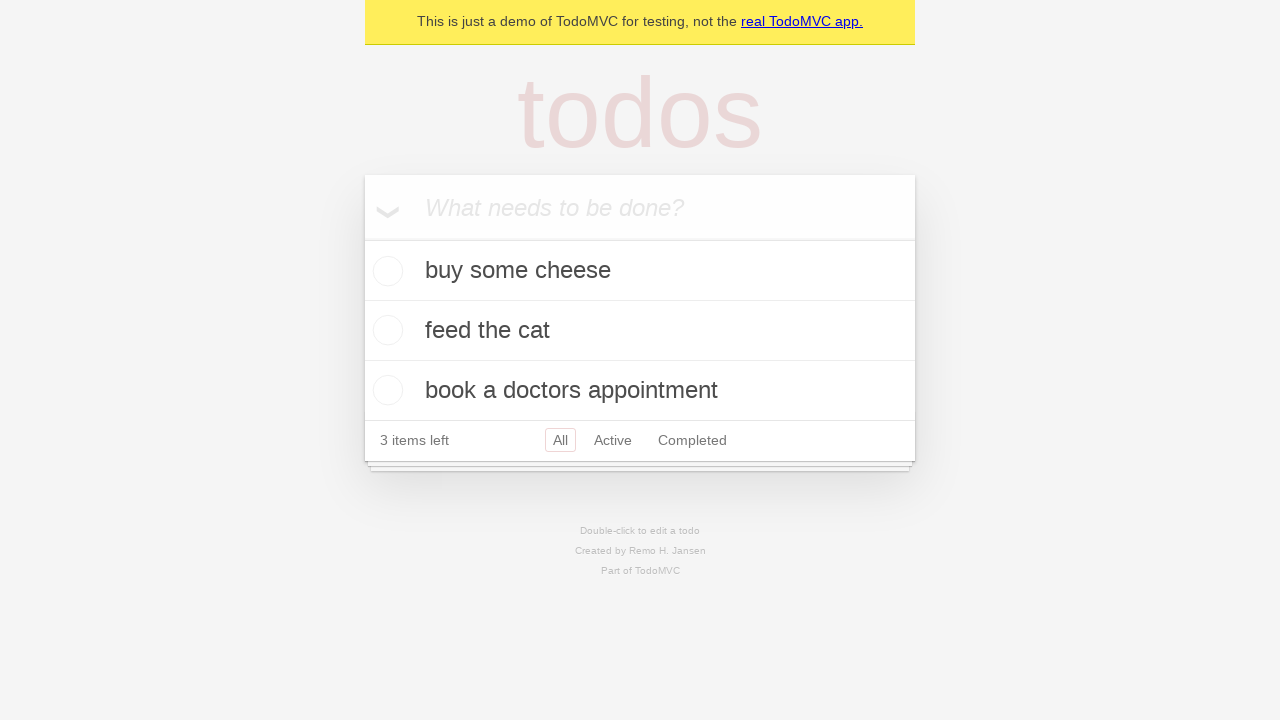